Navigates to the burger restaurant homepage and clicks on the Sign In button

Starting URL: https://svburger1.co.il/#/HomePage

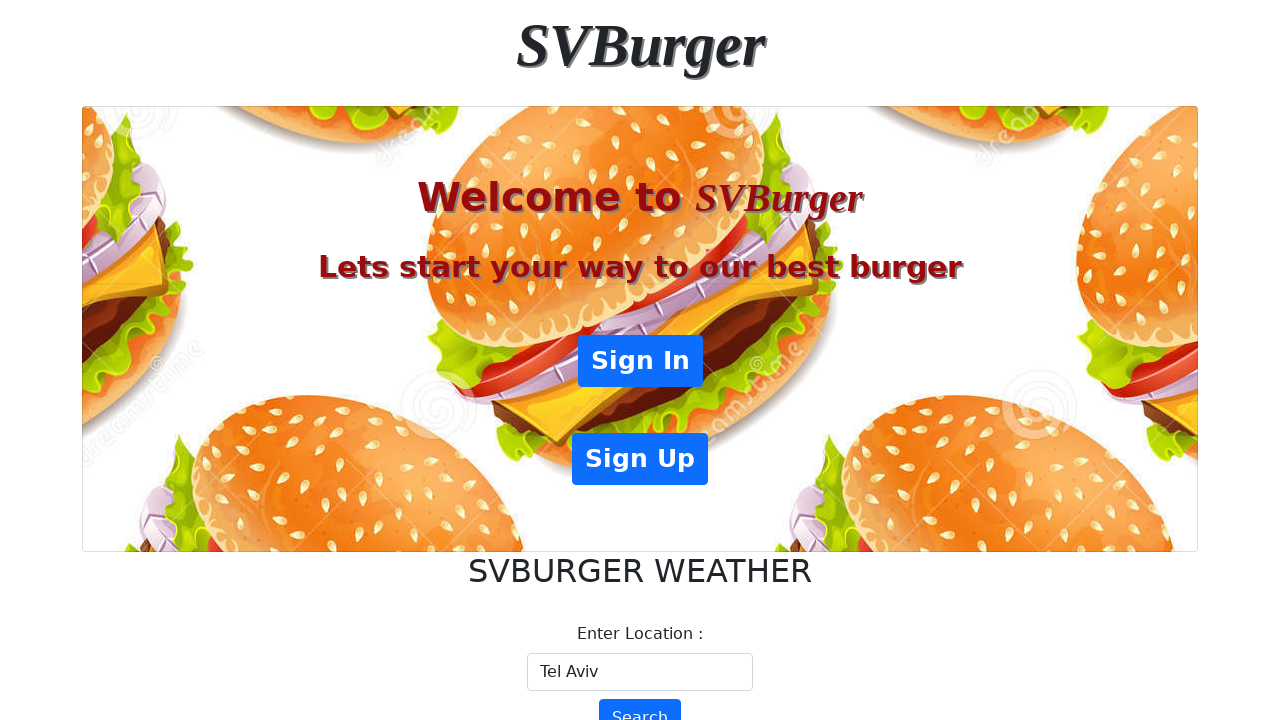

Clicked the Sign In button on burger restaurant homepage at (640, 361) on .btn.btn-primary
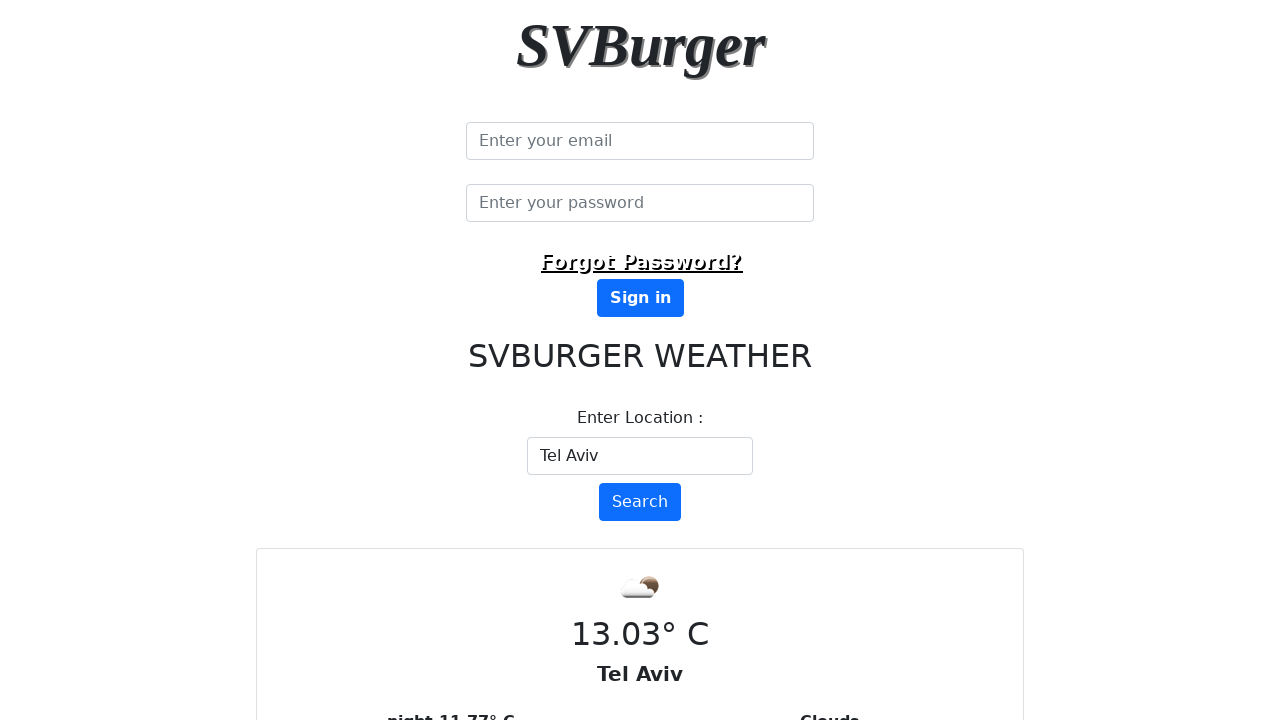

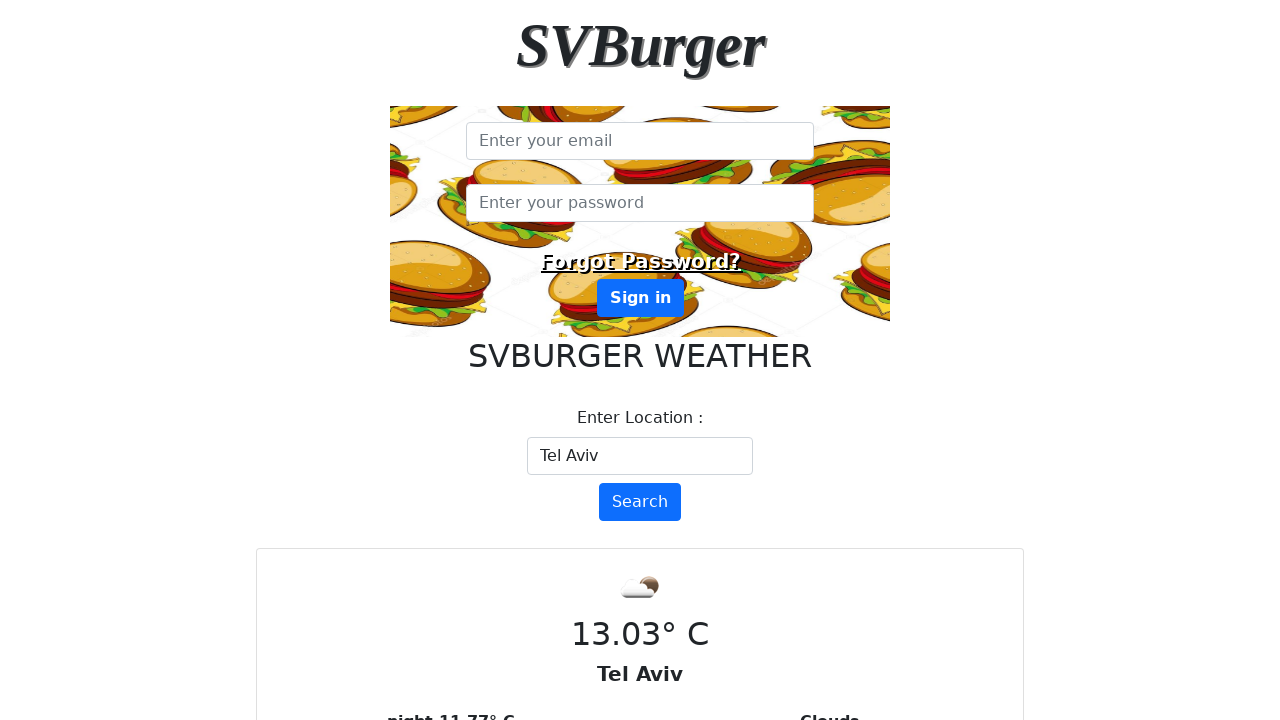